Tests that the complete all checkbox updates state when items are individually completed or cleared

Starting URL: https://demo.playwright.dev/todomvc

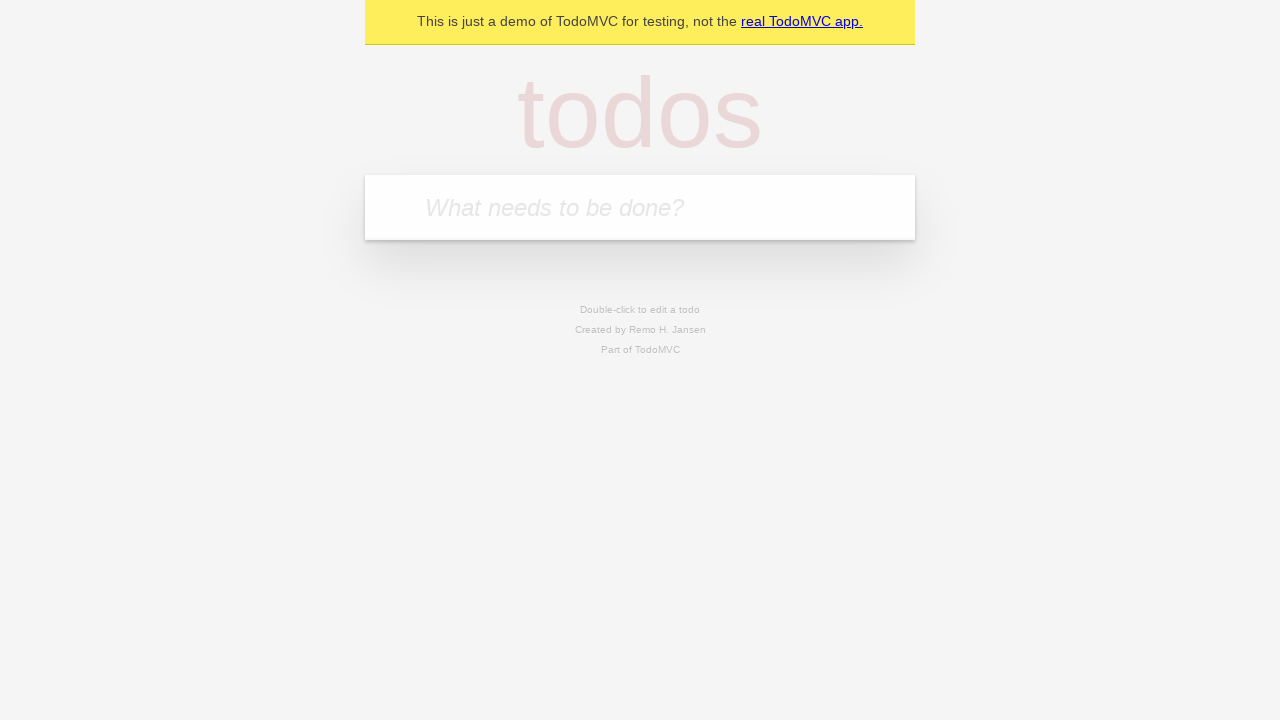

Filled todo input with 'buy some cheese' on internal:attr=[placeholder="What needs to be done?"i]
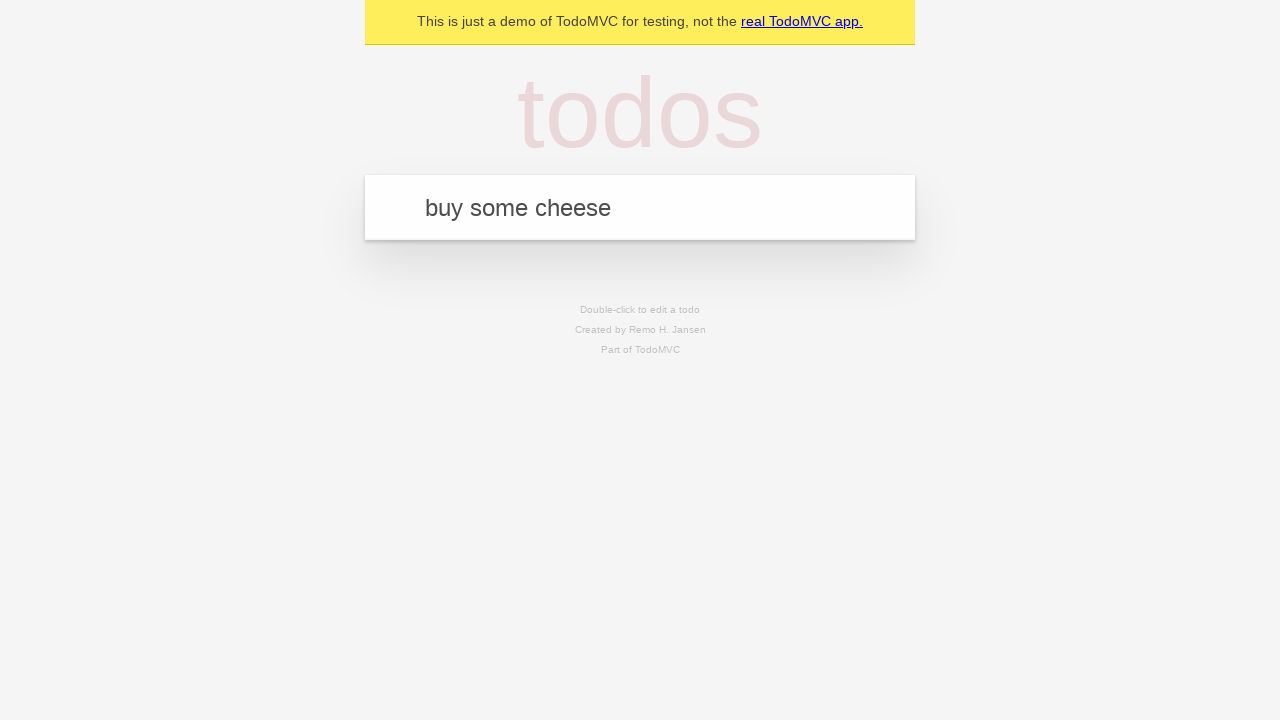

Pressed Enter to create first todo on internal:attr=[placeholder="What needs to be done?"i]
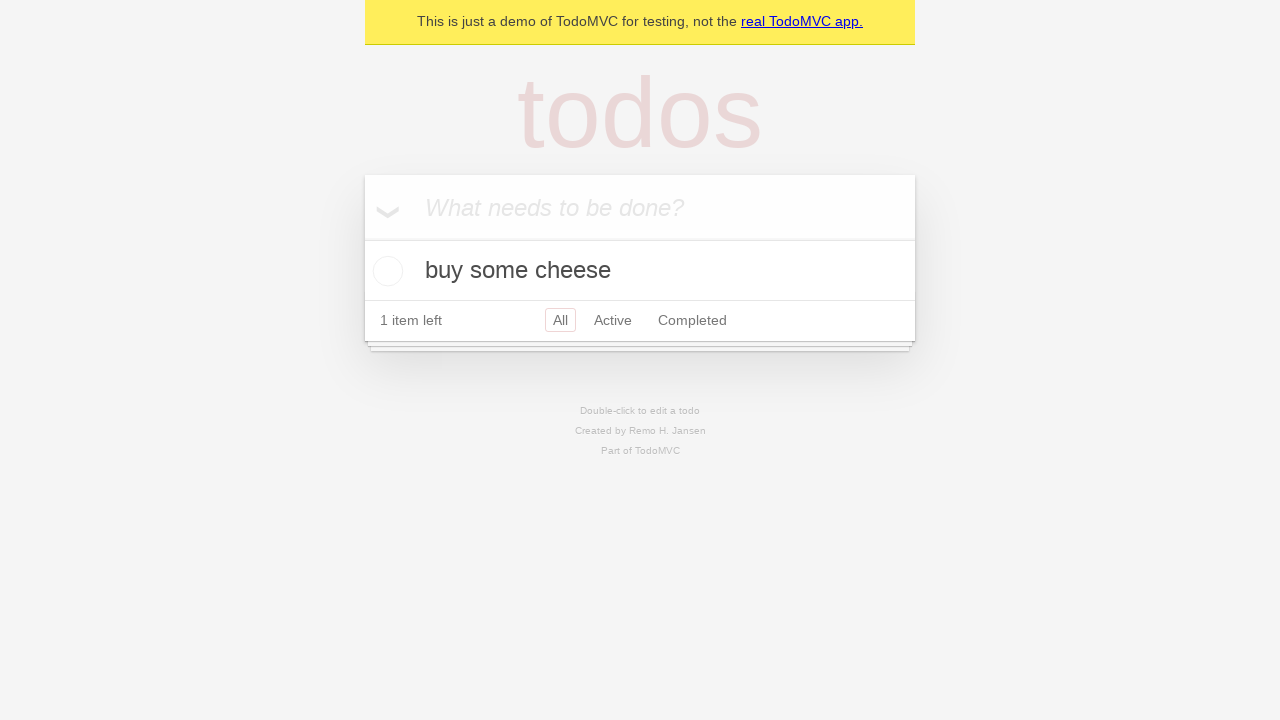

Filled todo input with 'feed the cat' on internal:attr=[placeholder="What needs to be done?"i]
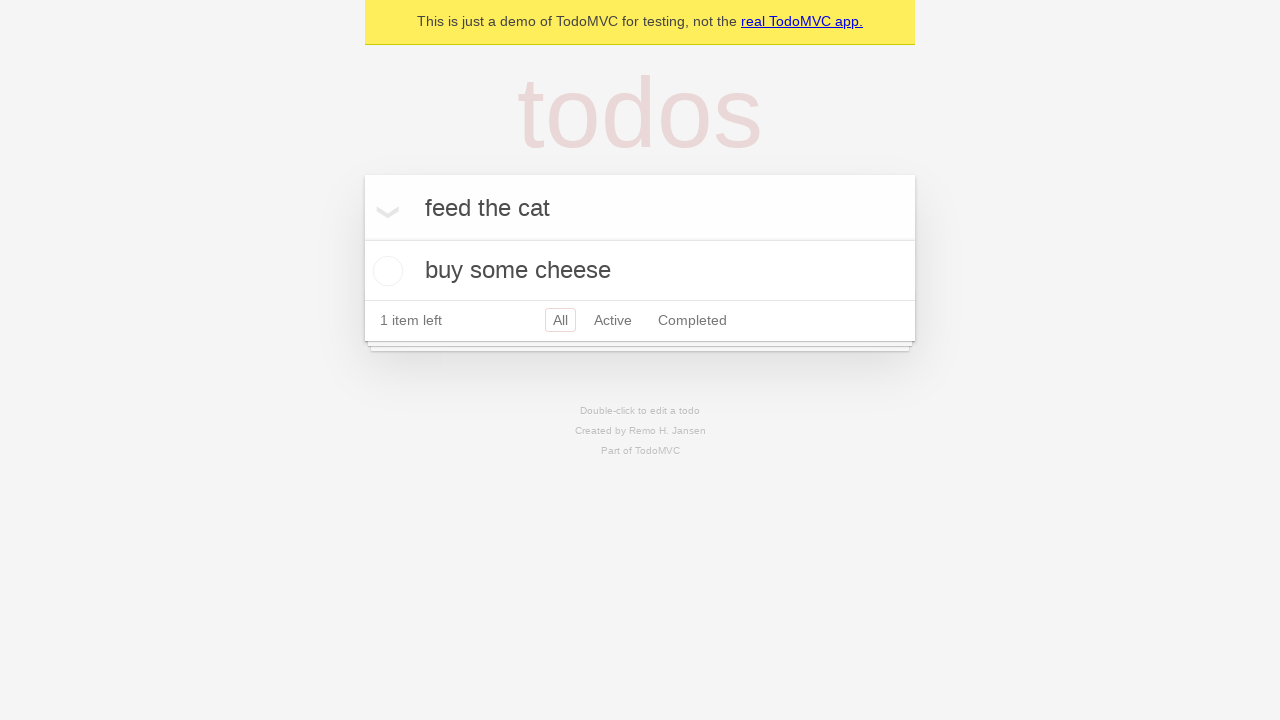

Pressed Enter to create second todo on internal:attr=[placeholder="What needs to be done?"i]
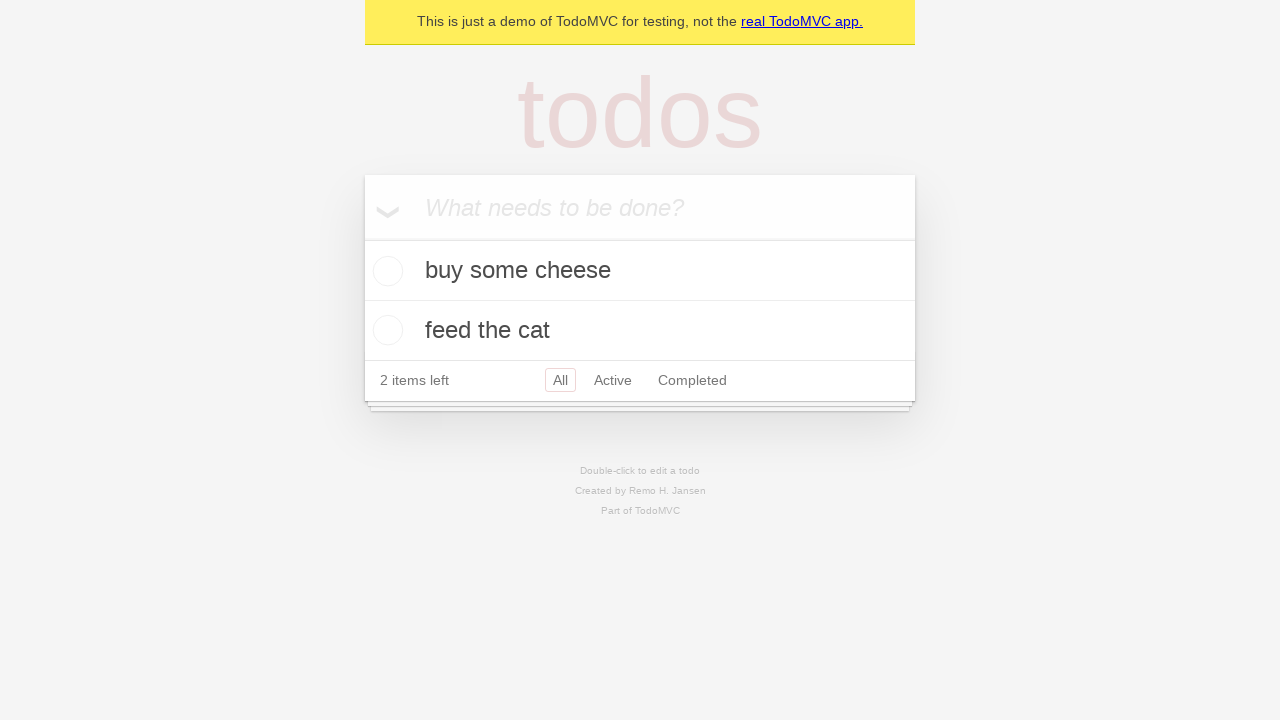

Filled todo input with 'book a doctors appointment' on internal:attr=[placeholder="What needs to be done?"i]
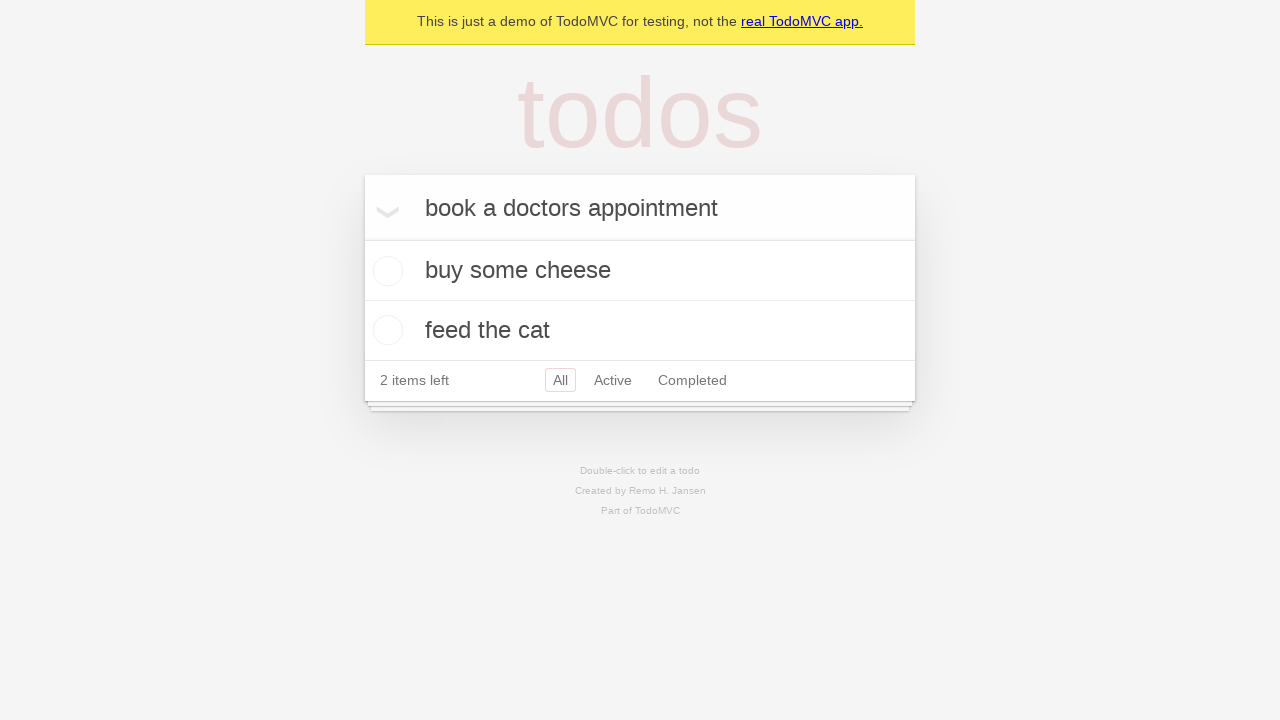

Pressed Enter to create third todo on internal:attr=[placeholder="What needs to be done?"i]
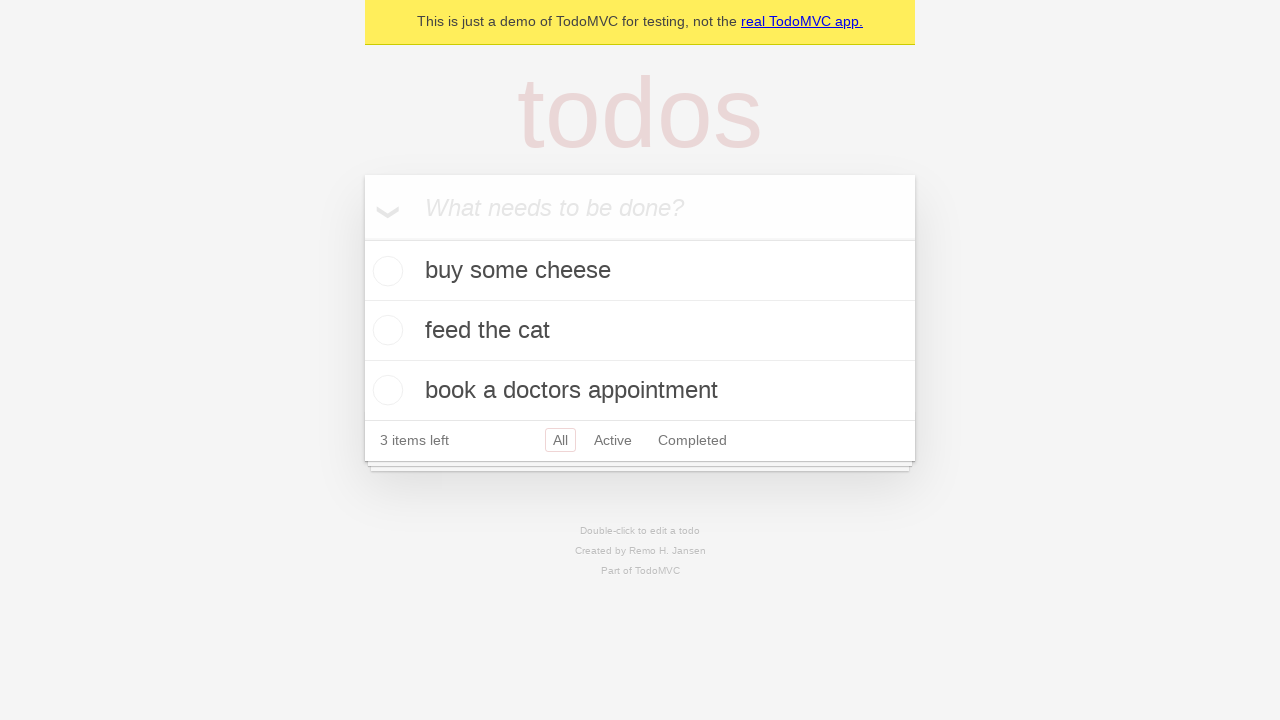

Waited for all three todo items to appear
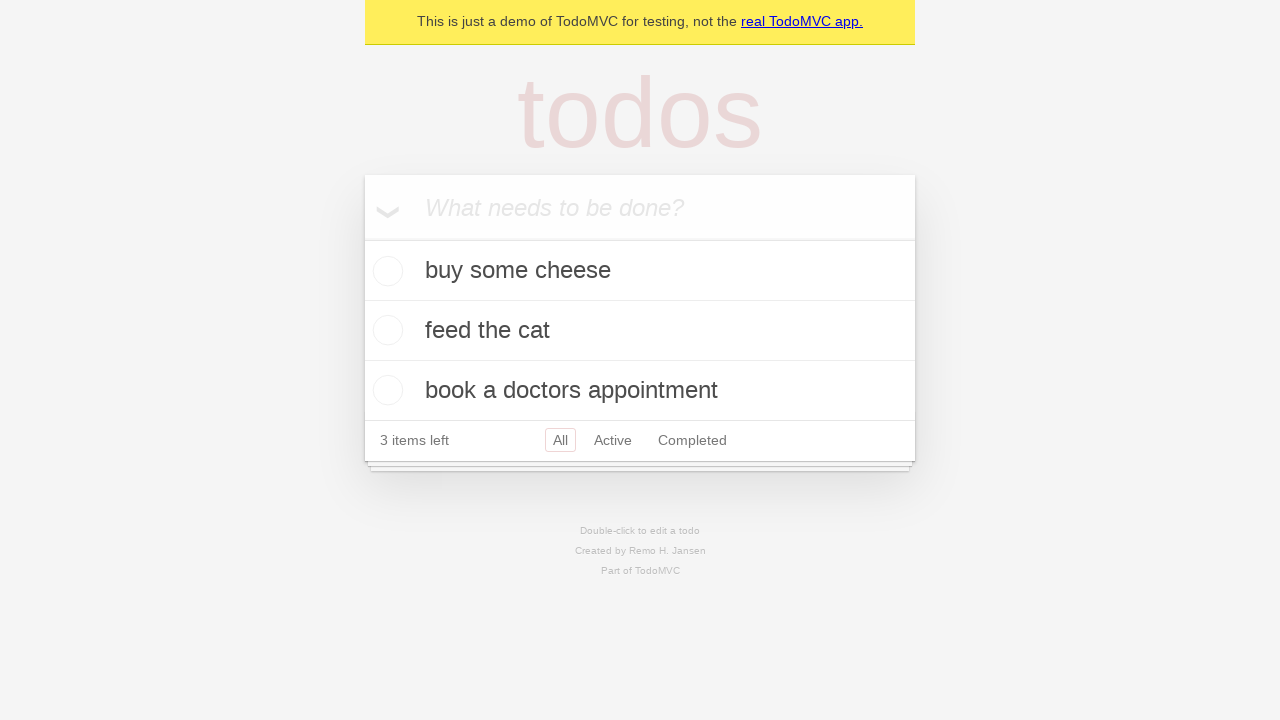

Checked the 'Mark all as complete' checkbox at (362, 238) on internal:label="Mark all as complete"i
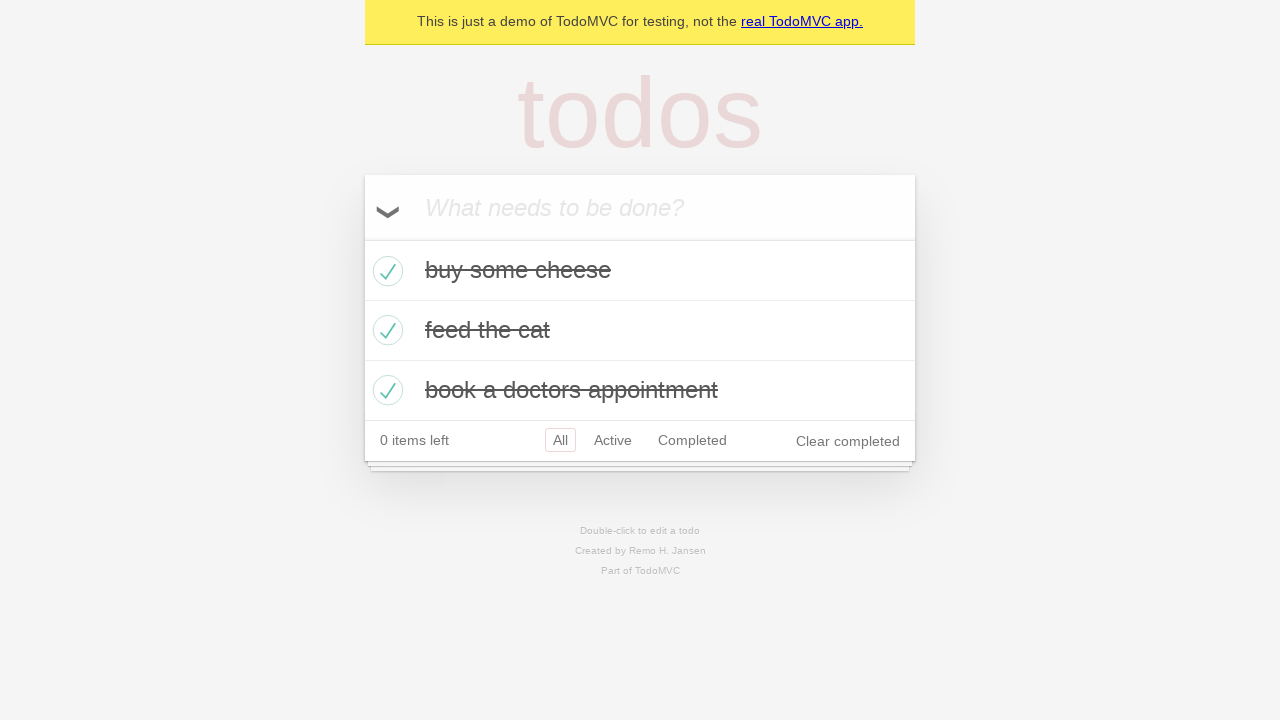

Unchecked the first todo item's checkbox at (385, 271) on internal:testid=[data-testid="todo-item"s] >> nth=0 >> internal:role=checkbox
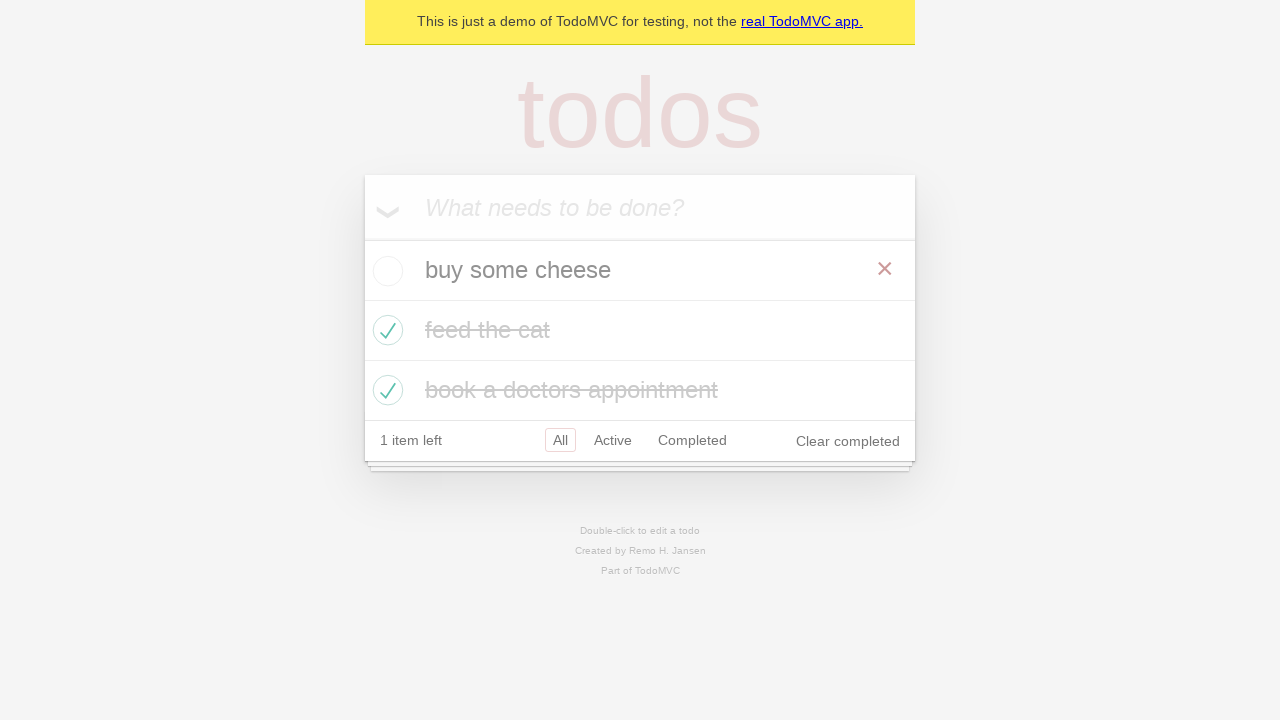

Checked the first todo item's checkbox again at (385, 271) on internal:testid=[data-testid="todo-item"s] >> nth=0 >> internal:role=checkbox
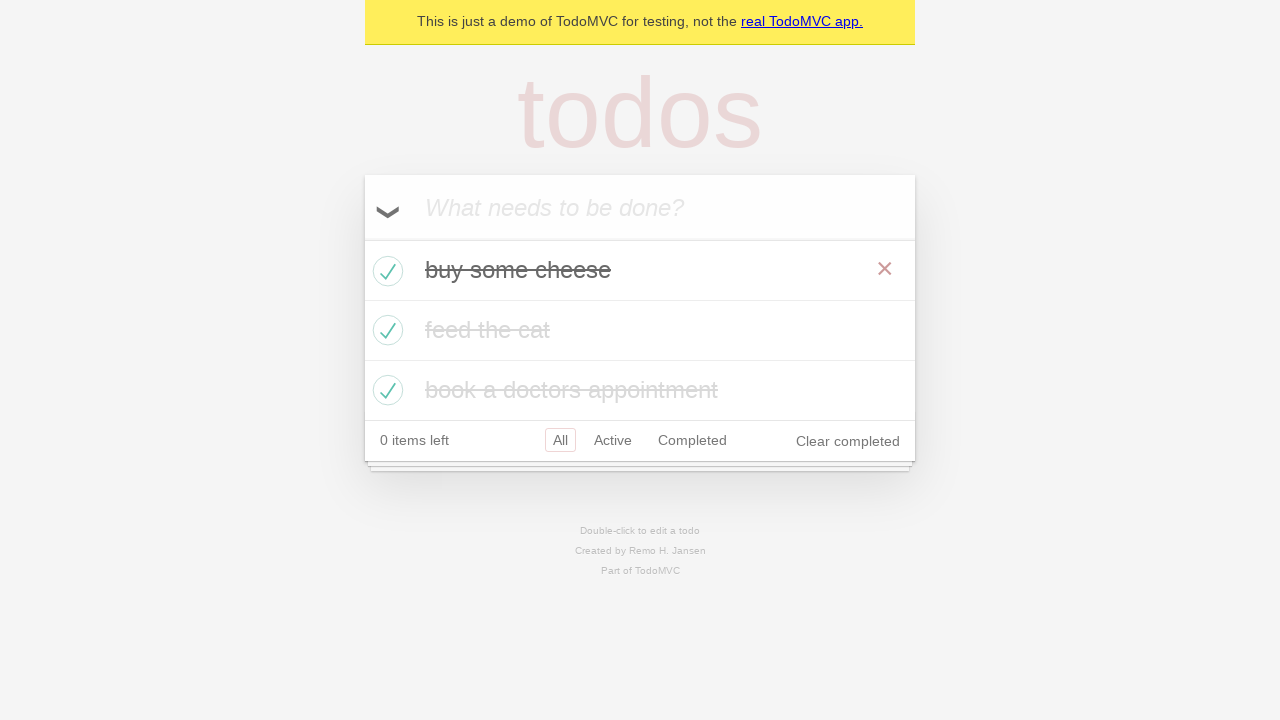

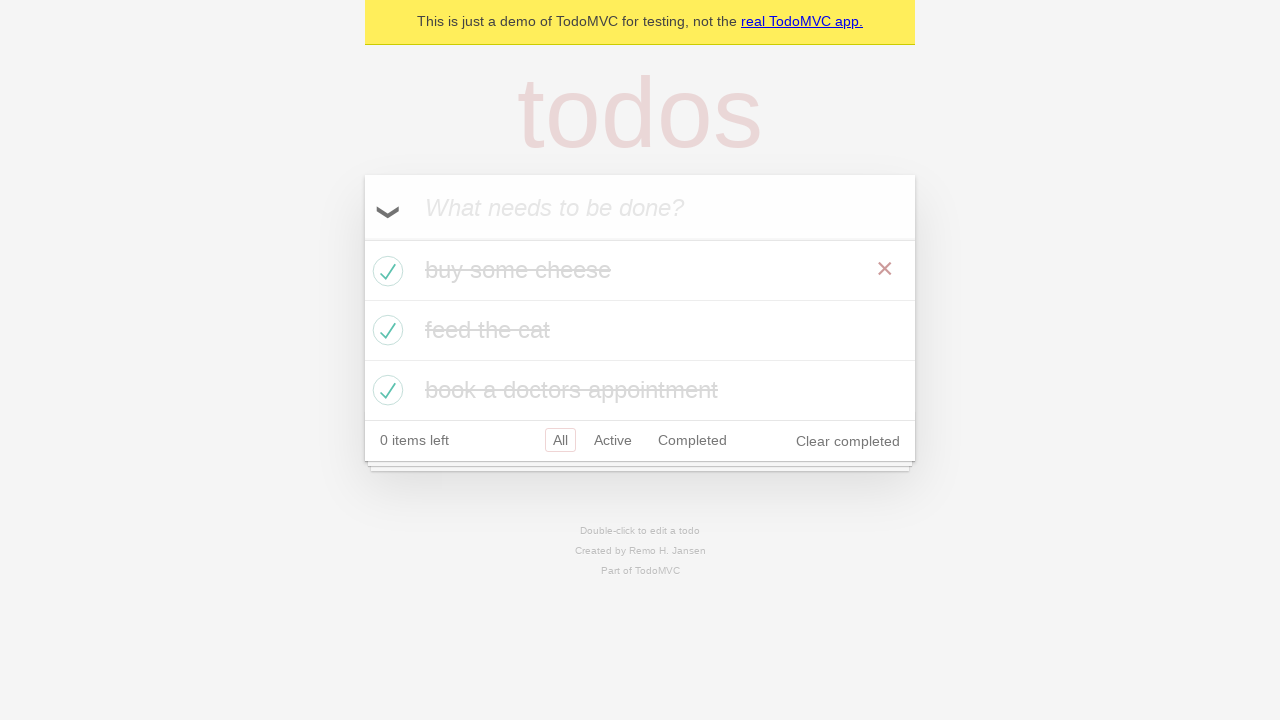